Tests a dynamic button that becomes clickable after a delay, clicks it, and verifies a success message appears

Starting URL: http://suninjuly.github.io/wait2.html

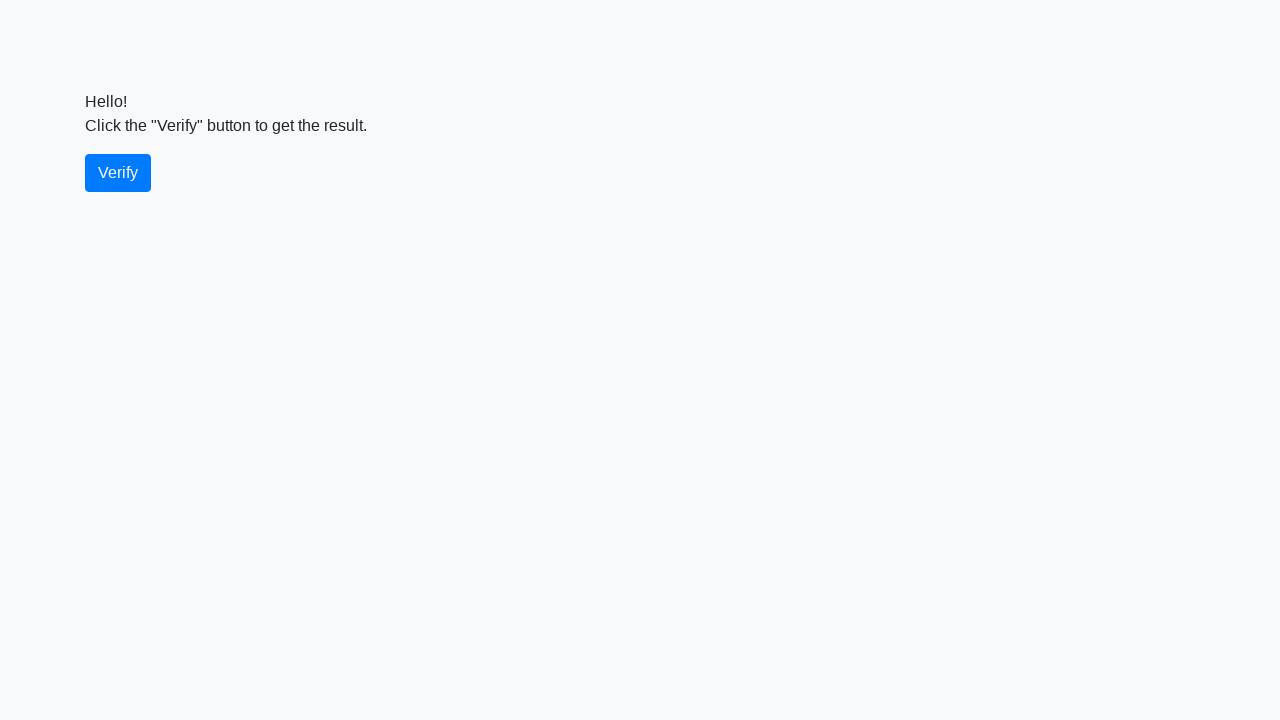

Verify button became visible
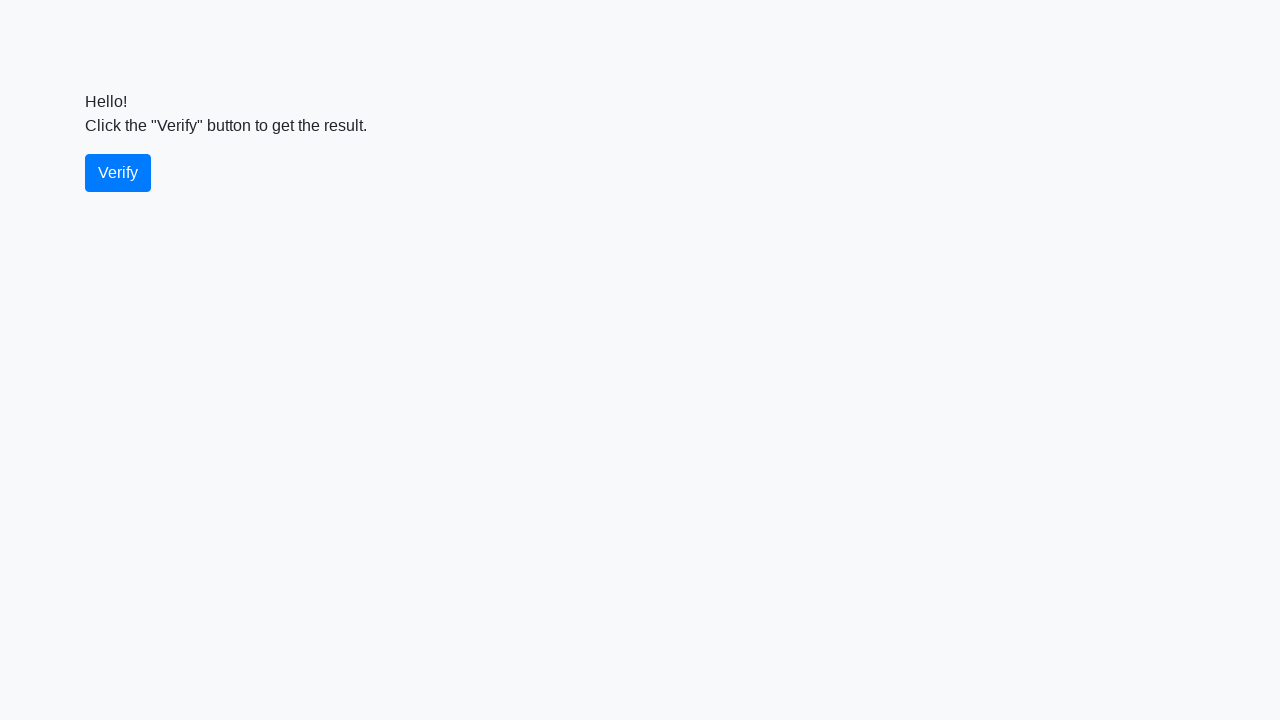

Verify button became enabled and clickable
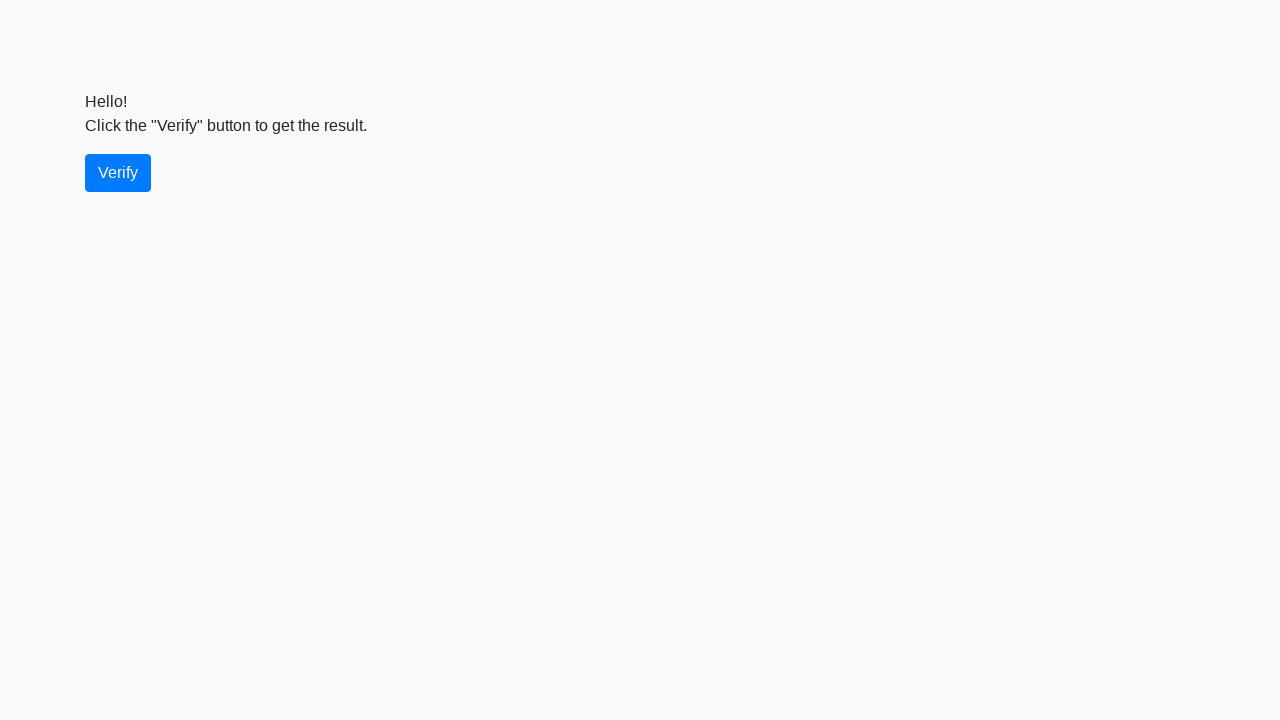

Clicked the verify button at (118, 173) on #verify
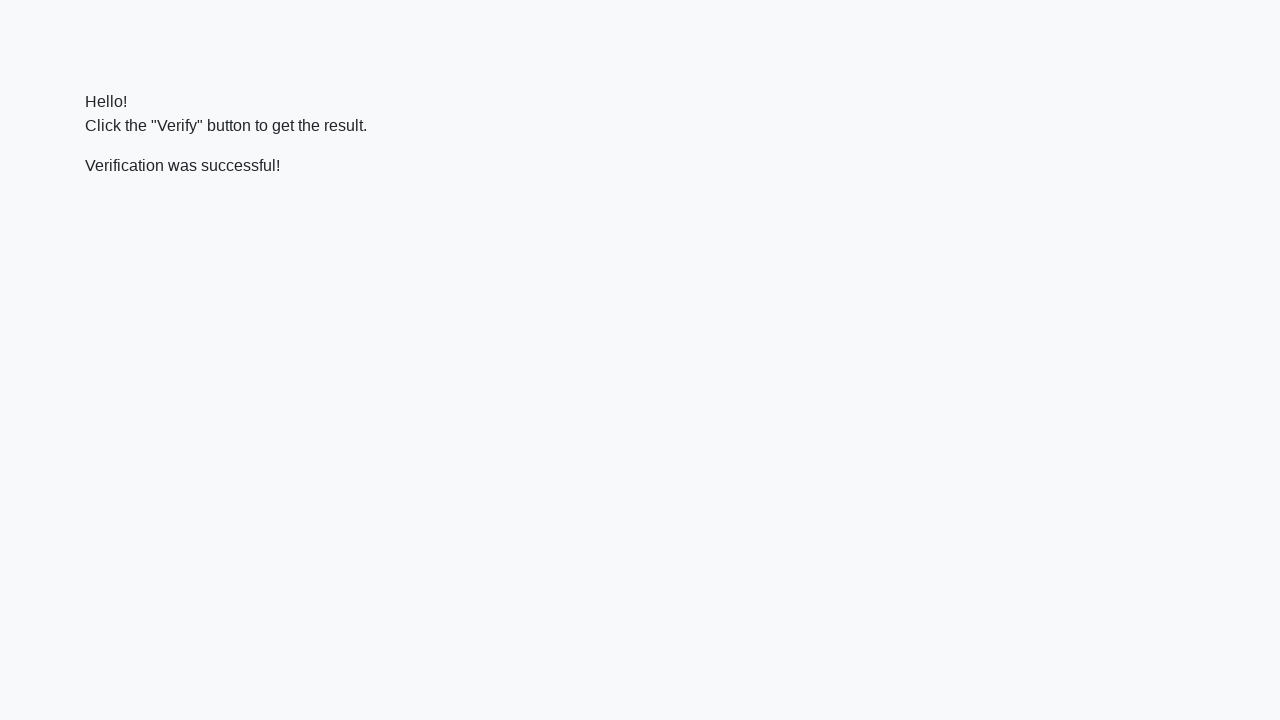

Success message appeared
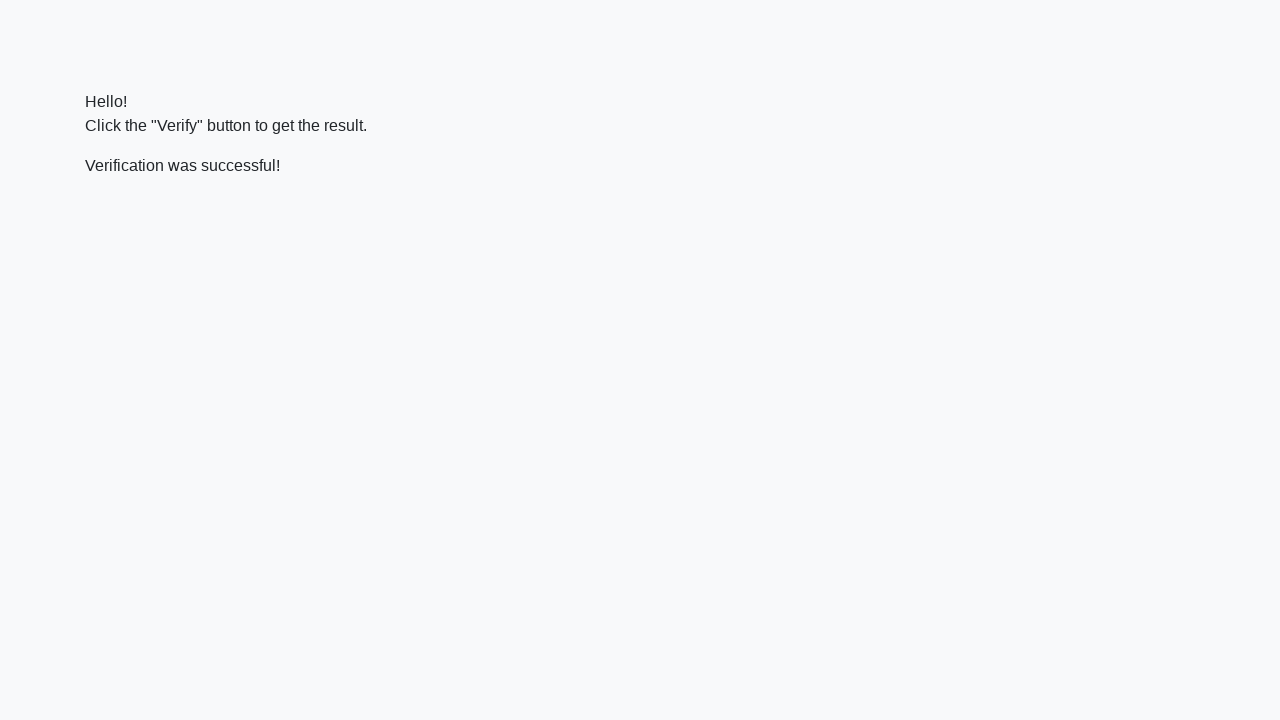

Verified success message contains 'successful'
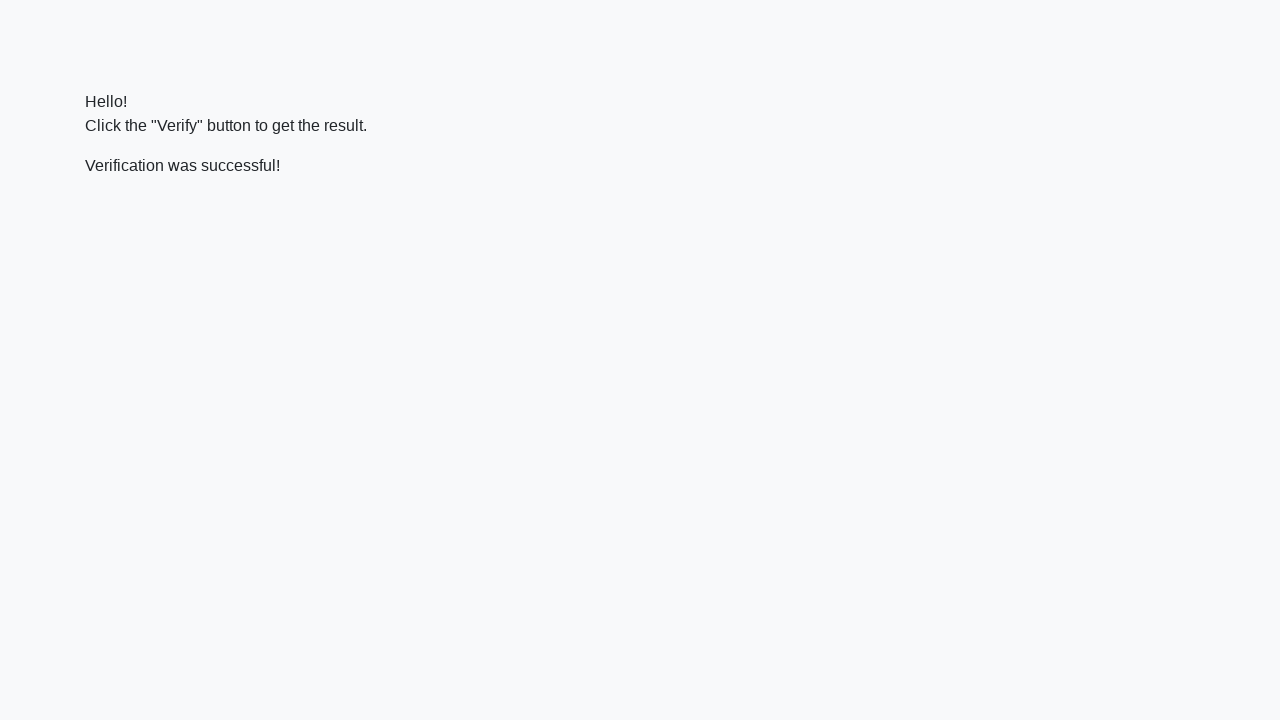

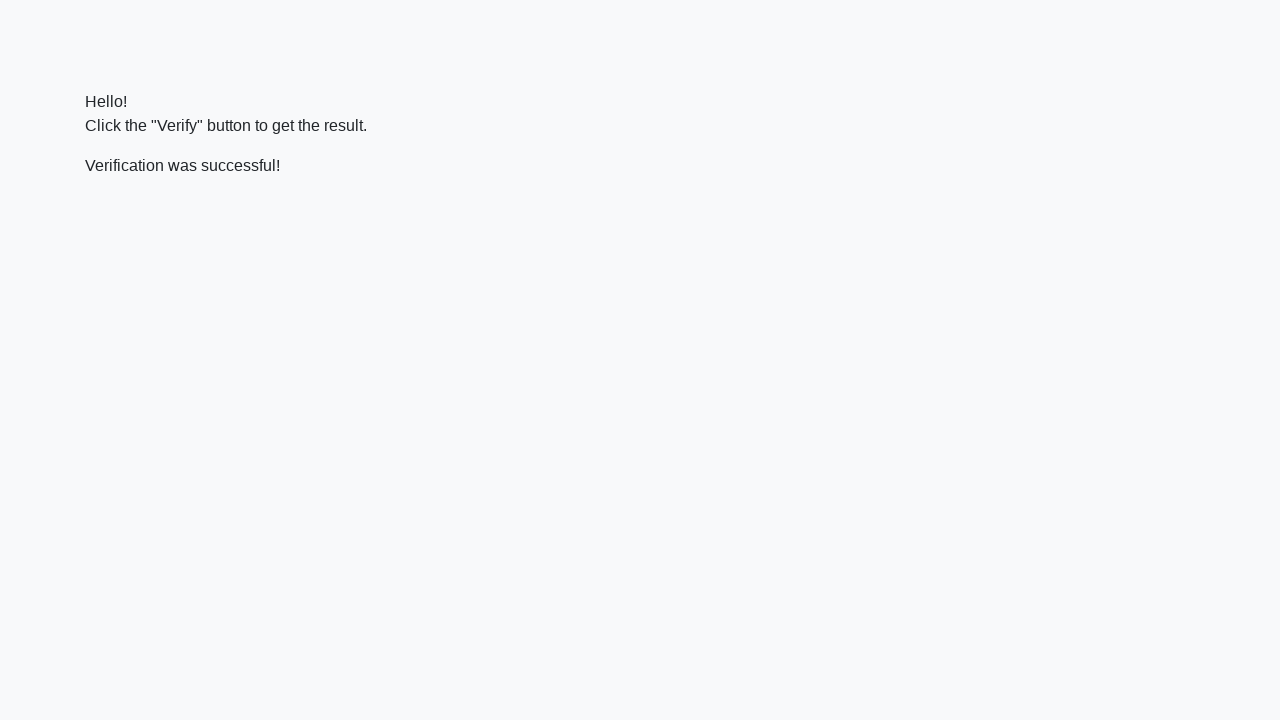